Tests clicking an alert button and accepting the JavaScript alert dialog

Starting URL: https://demoqa.com/alerts

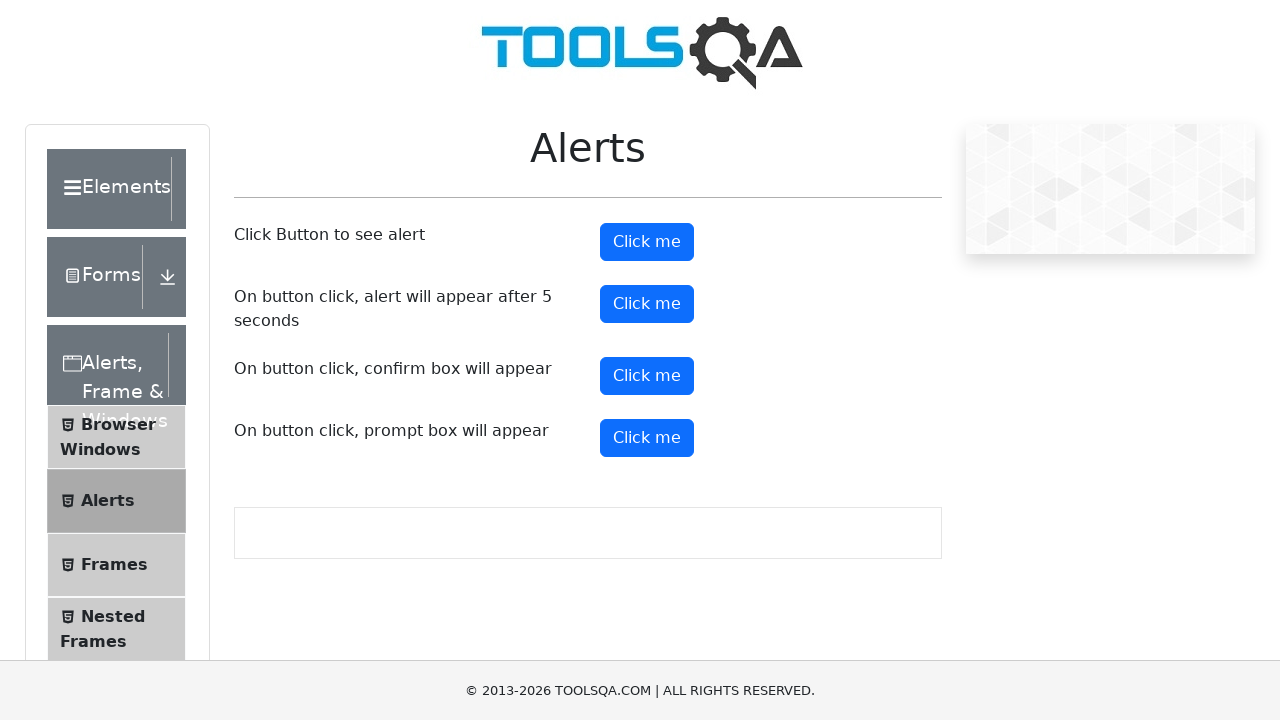

Clicked the alert button at (647, 242) on #alertButton
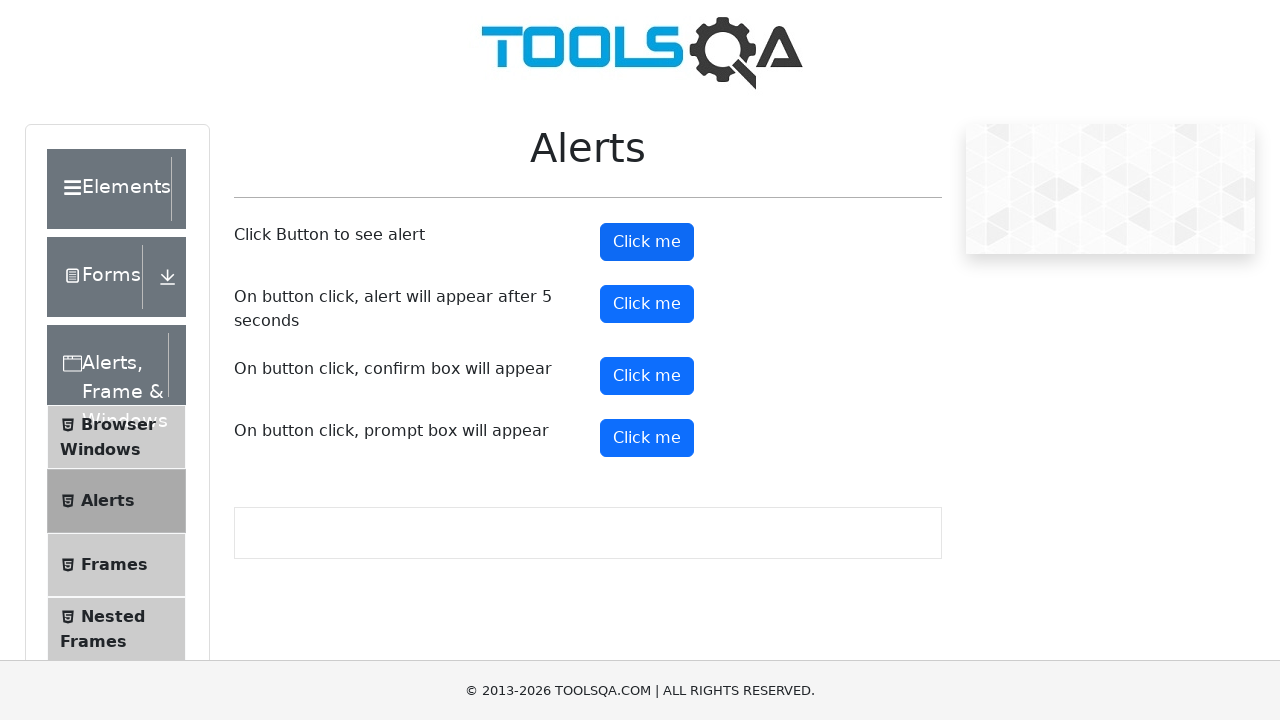

Set up dialog handler to accept JavaScript alert
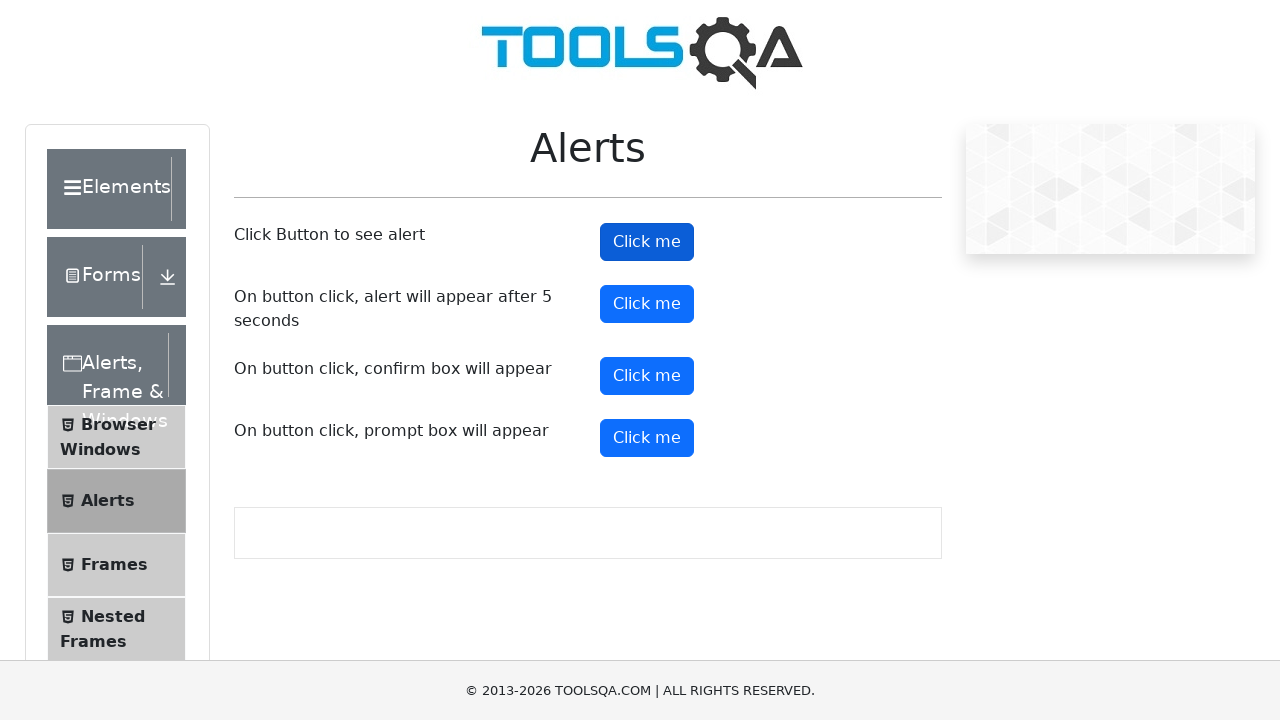

Verified alert button is still visible after handling alert dialog
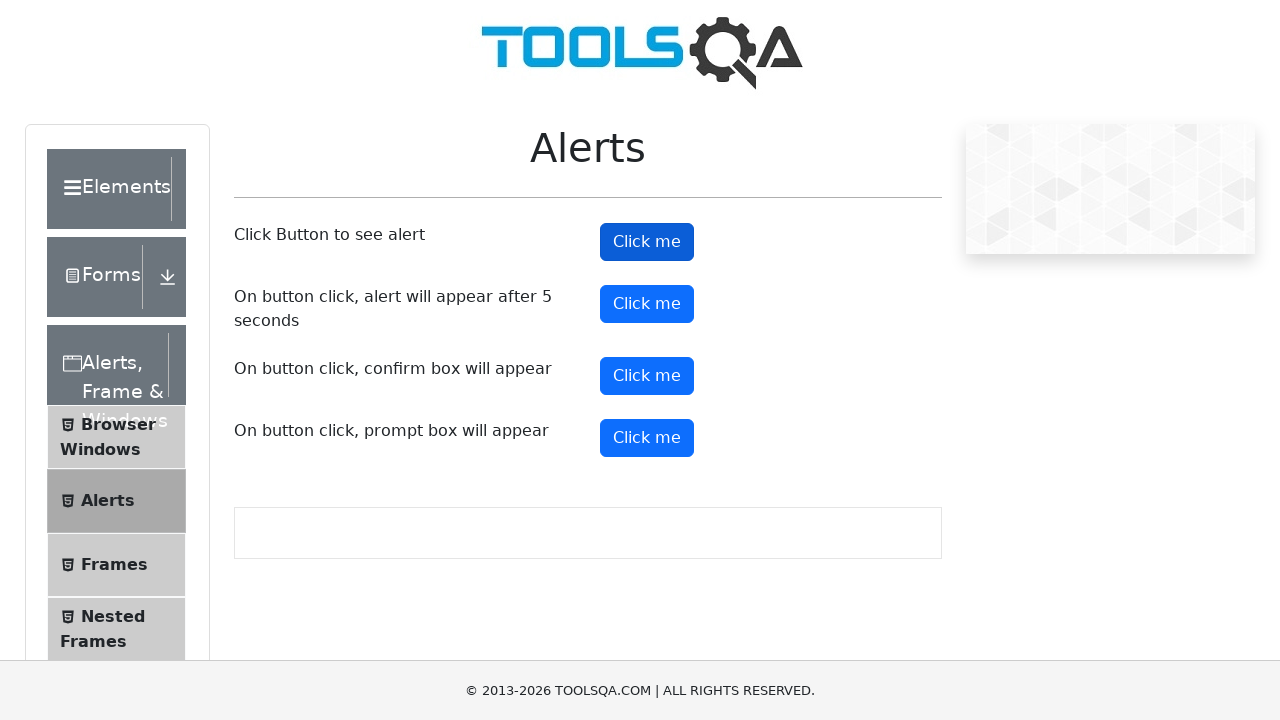

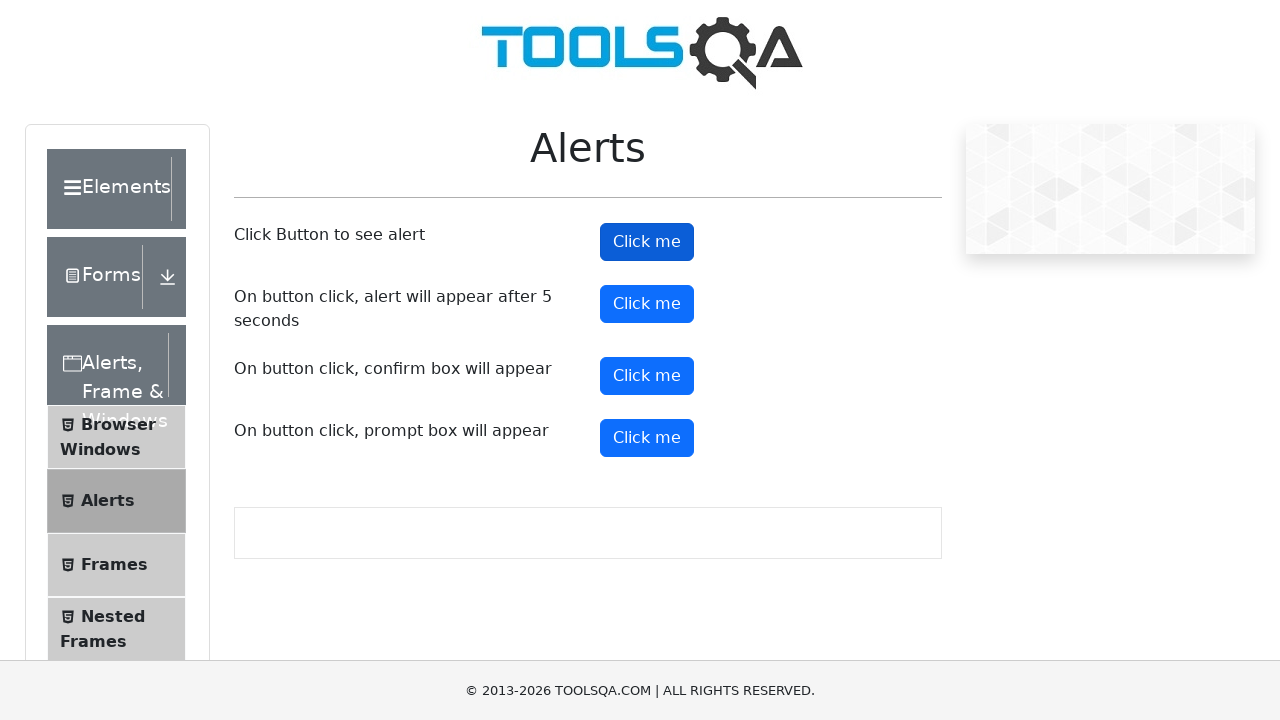